Tests JavaScript prompt alert functionality by clicking a button to trigger a prompt, entering text, accepting it, and verifying the entered text appears in the result

Starting URL: http://the-internet.herokuapp.com/javascript_alerts

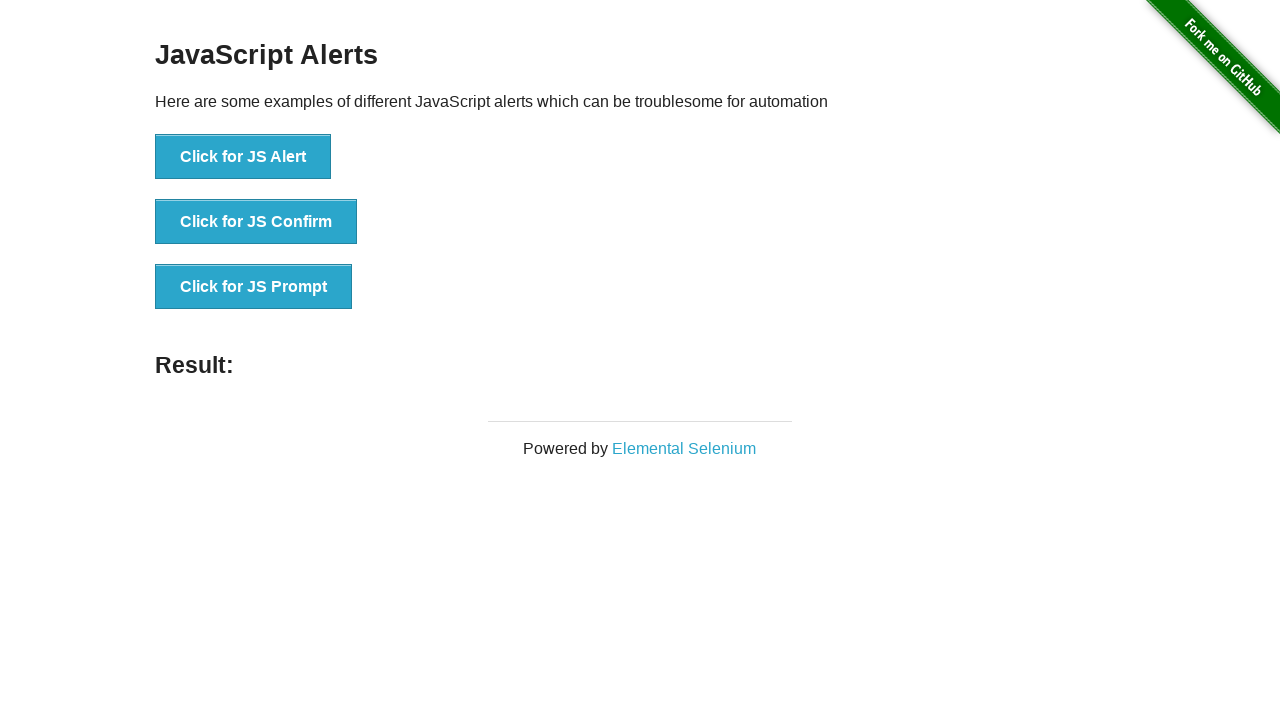

Set up dialog handler to accept prompt with text 'Sample test message'
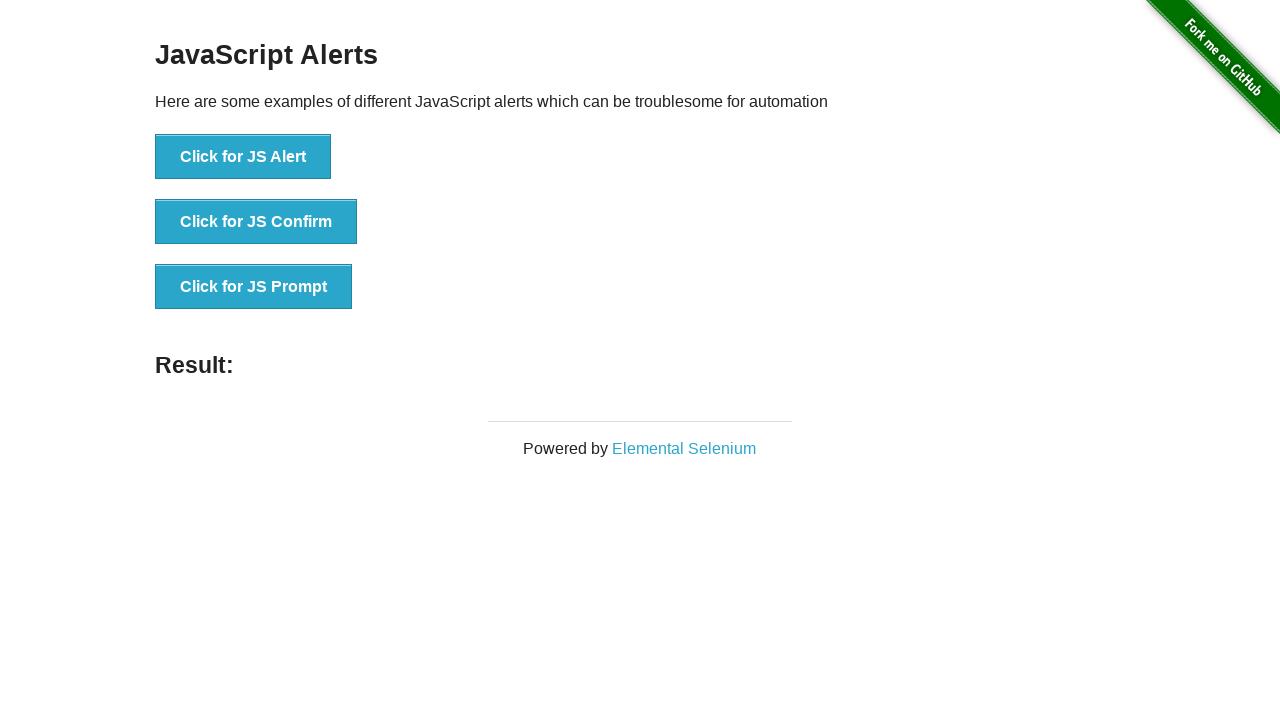

Clicked button to trigger JavaScript prompt alert at (254, 287) on xpath=//button[.='Click for JS Prompt']
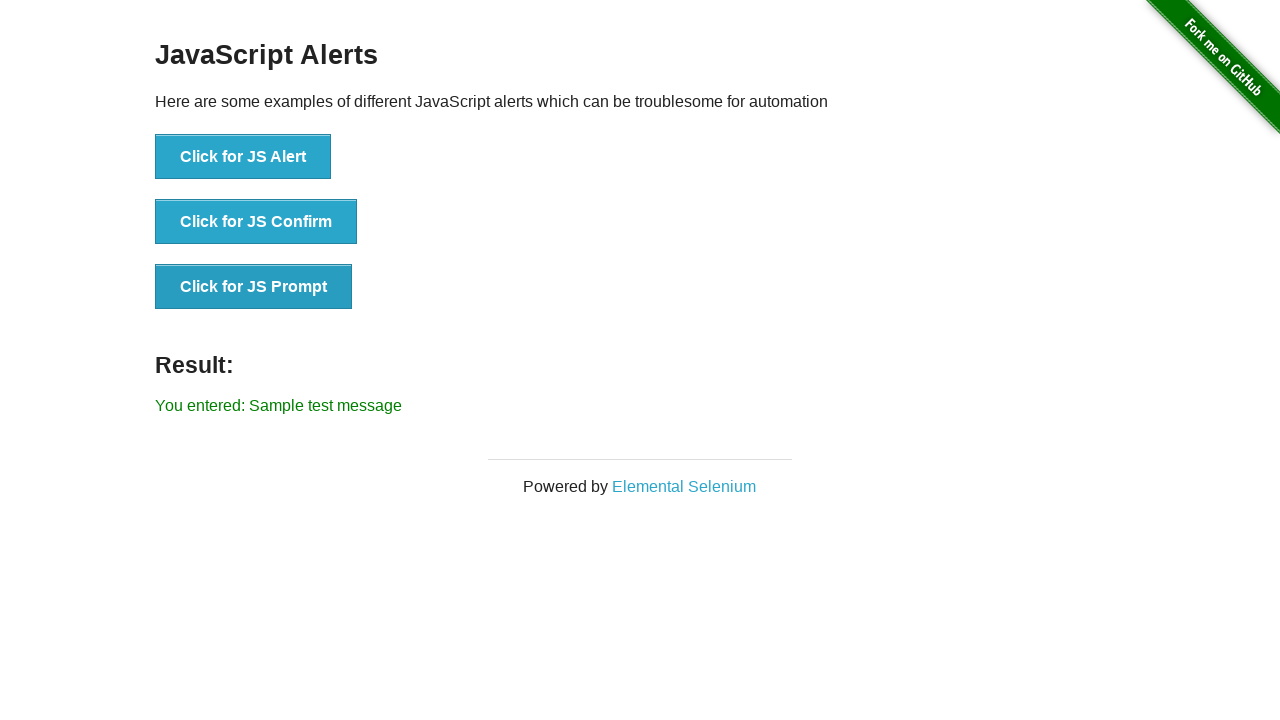

Waited for result label to appear, confirming prompt was accepted and processed
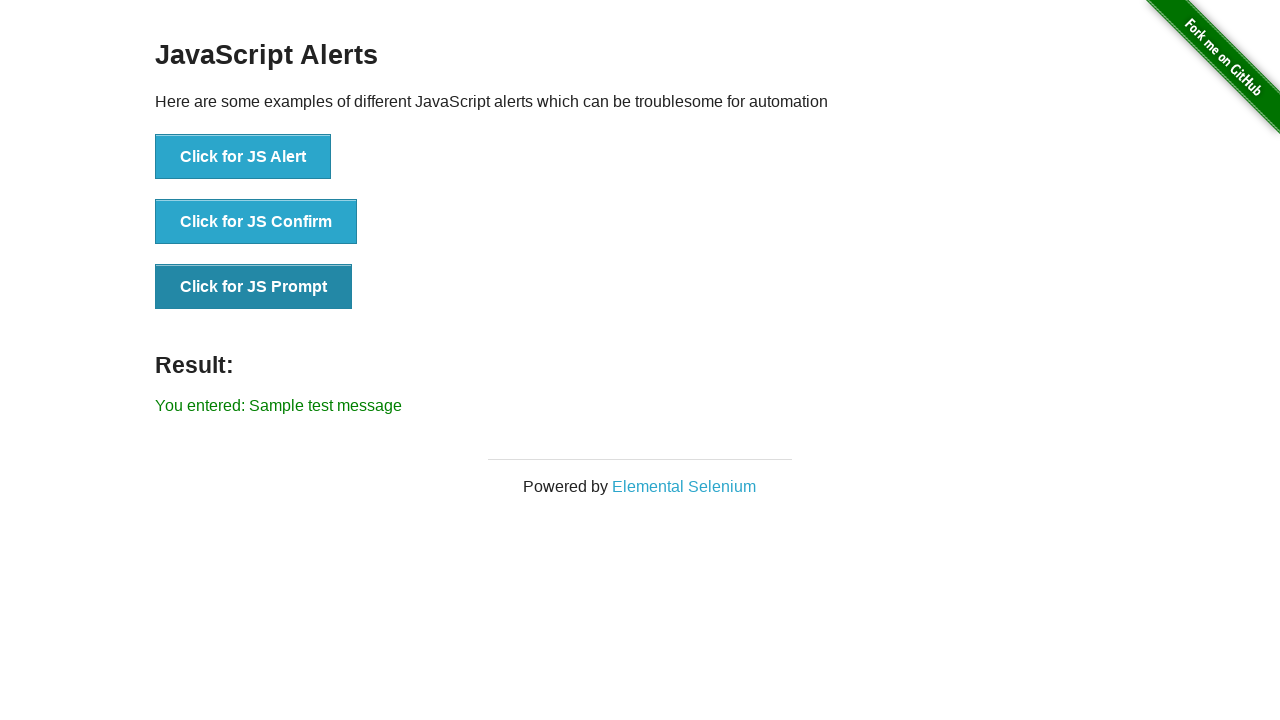

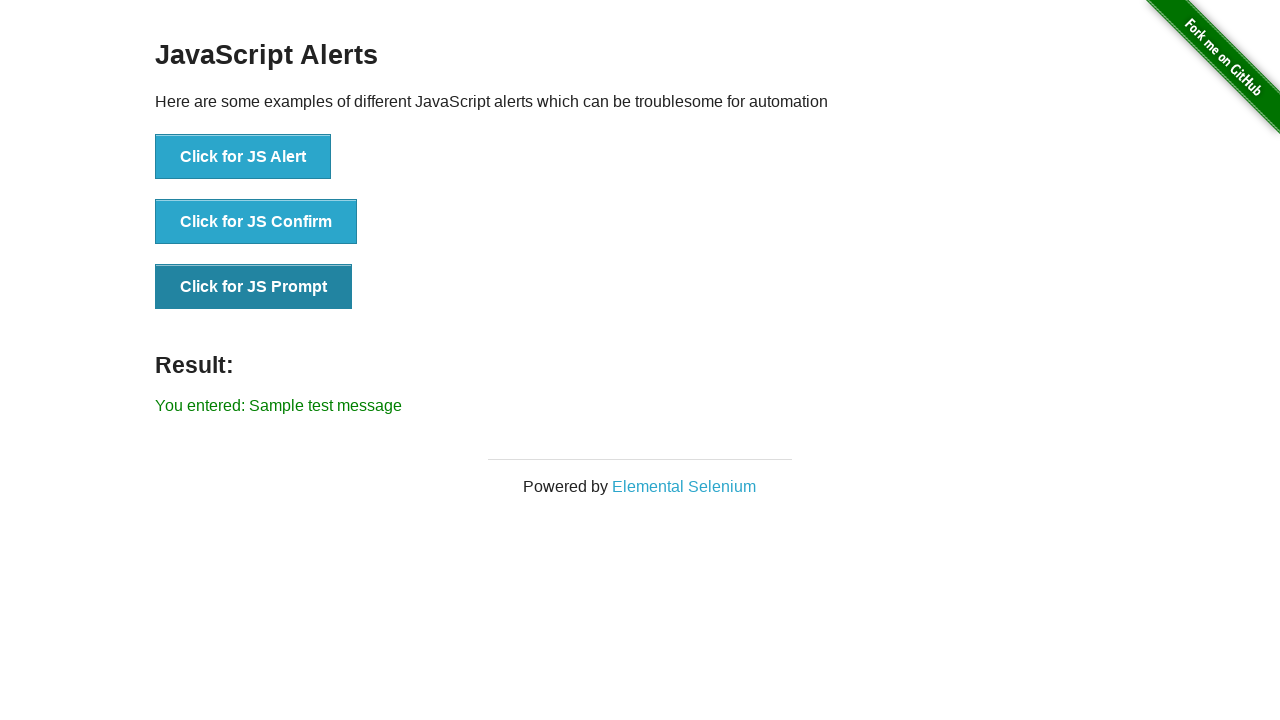